Tests API link that returns 201 Created status code

Starting URL: https://demoqa.com/elements

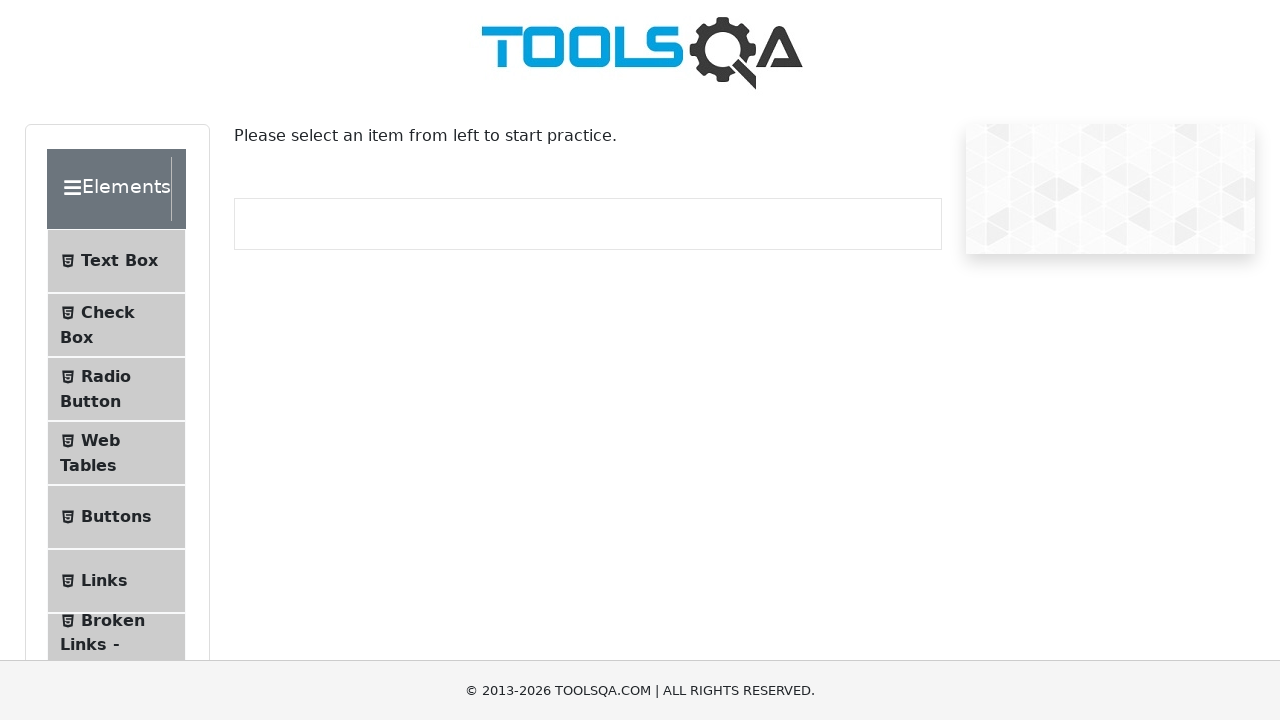

Scrolled Links menu item into view
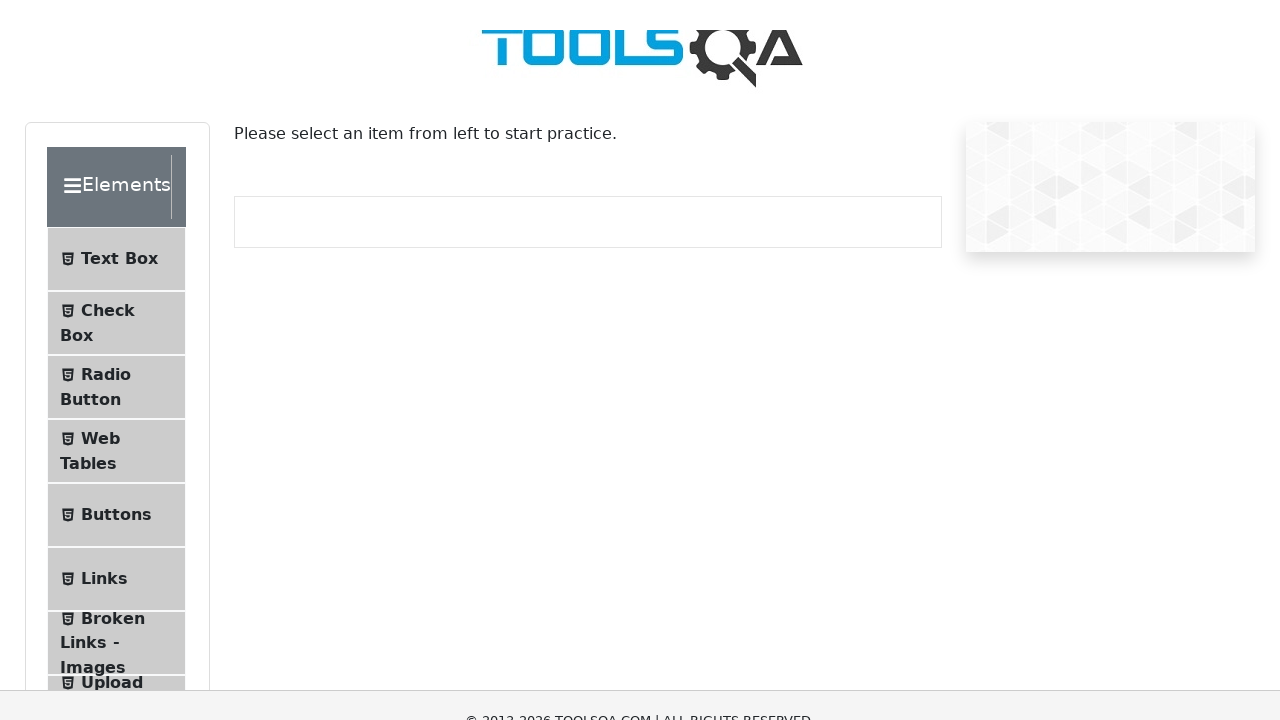

Clicked Links menu item at (116, 32) on #item-5
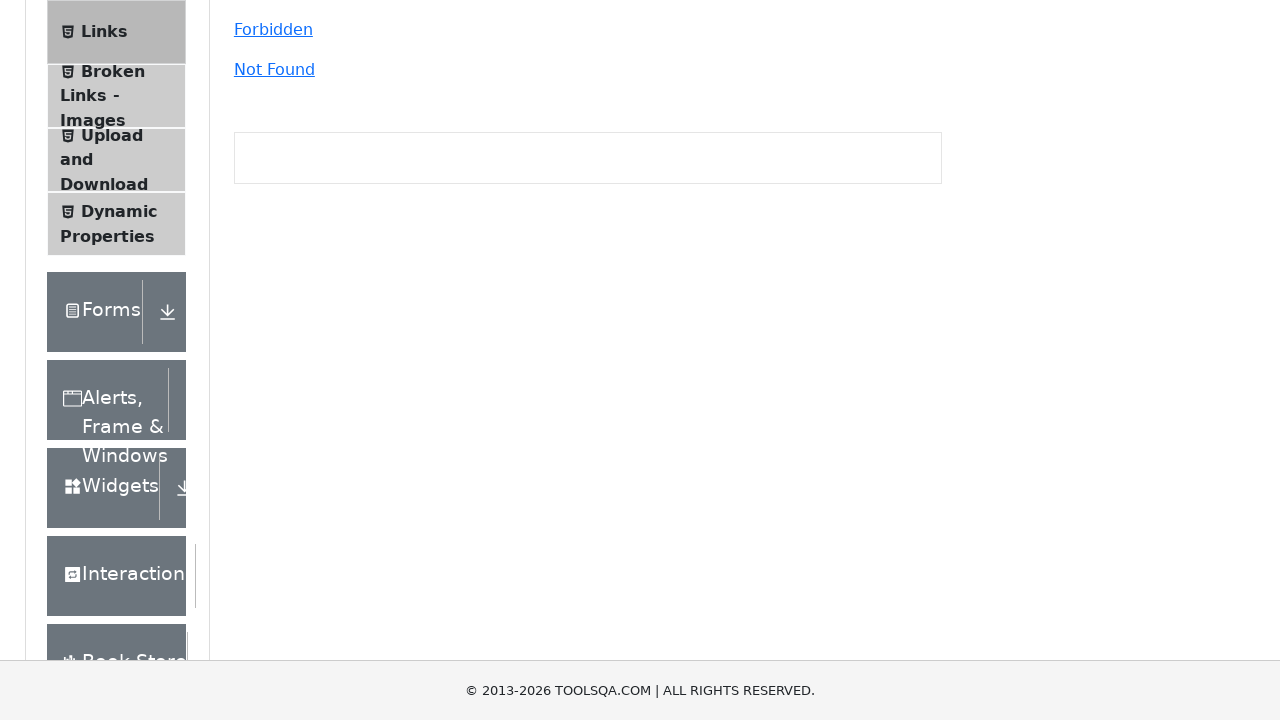

Waited 1 second for page to load
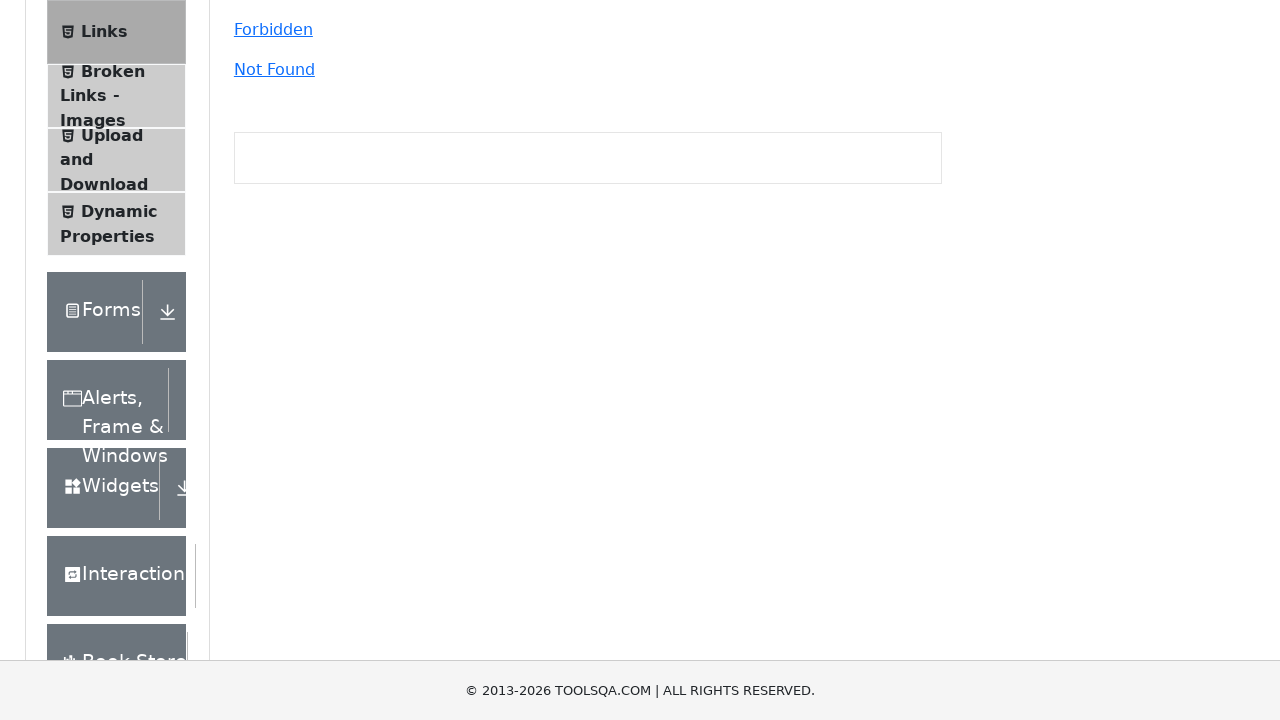

Clicked Created API link to trigger 201 status code at (266, 360) on #created
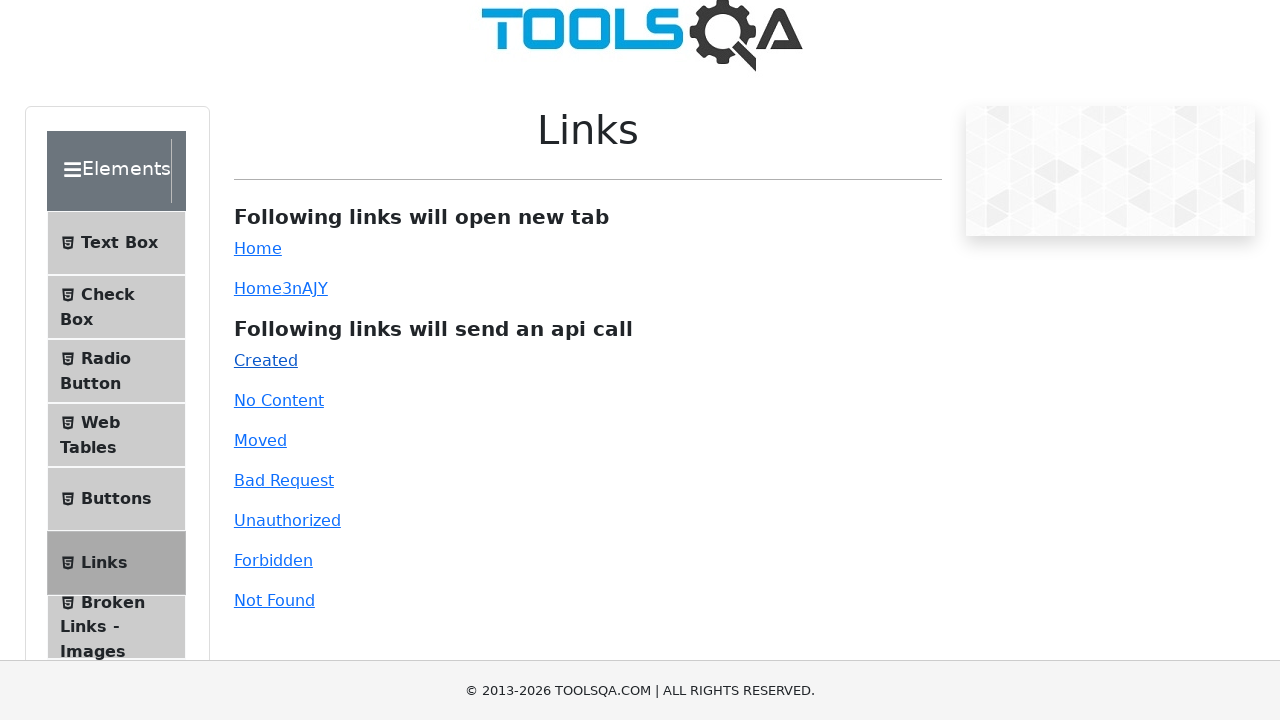

Response message appeared with 201 Created status
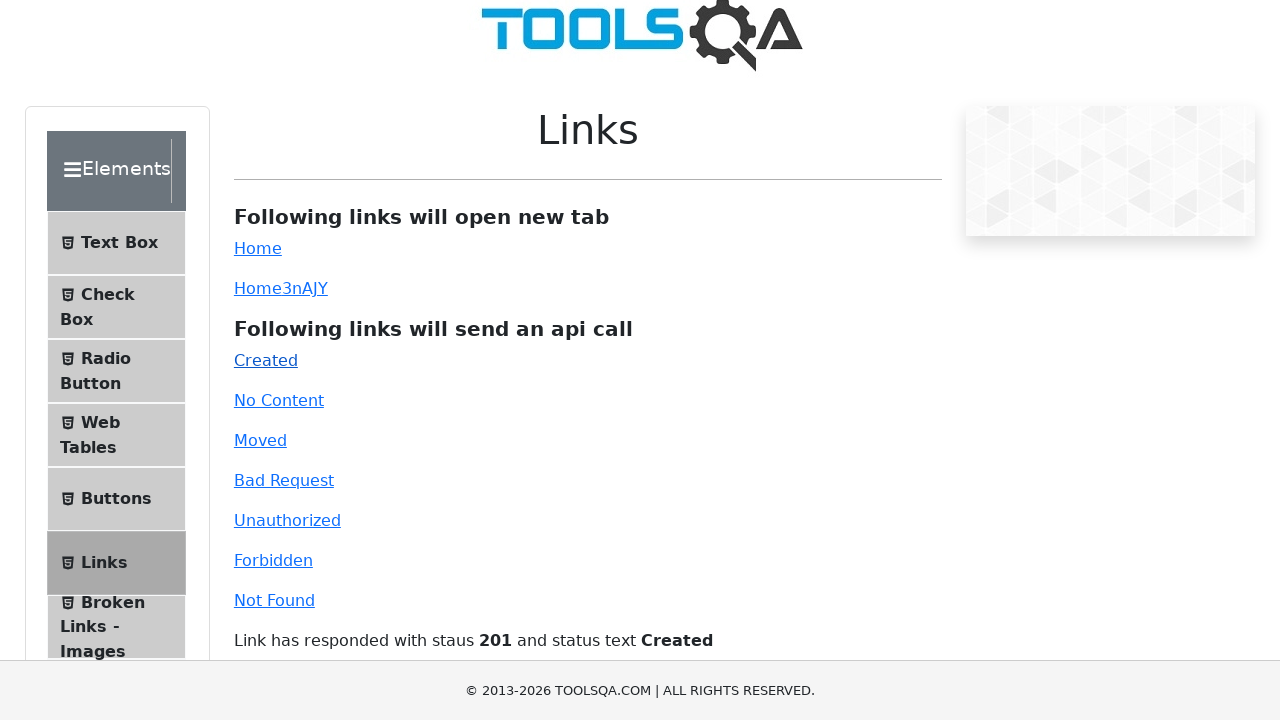

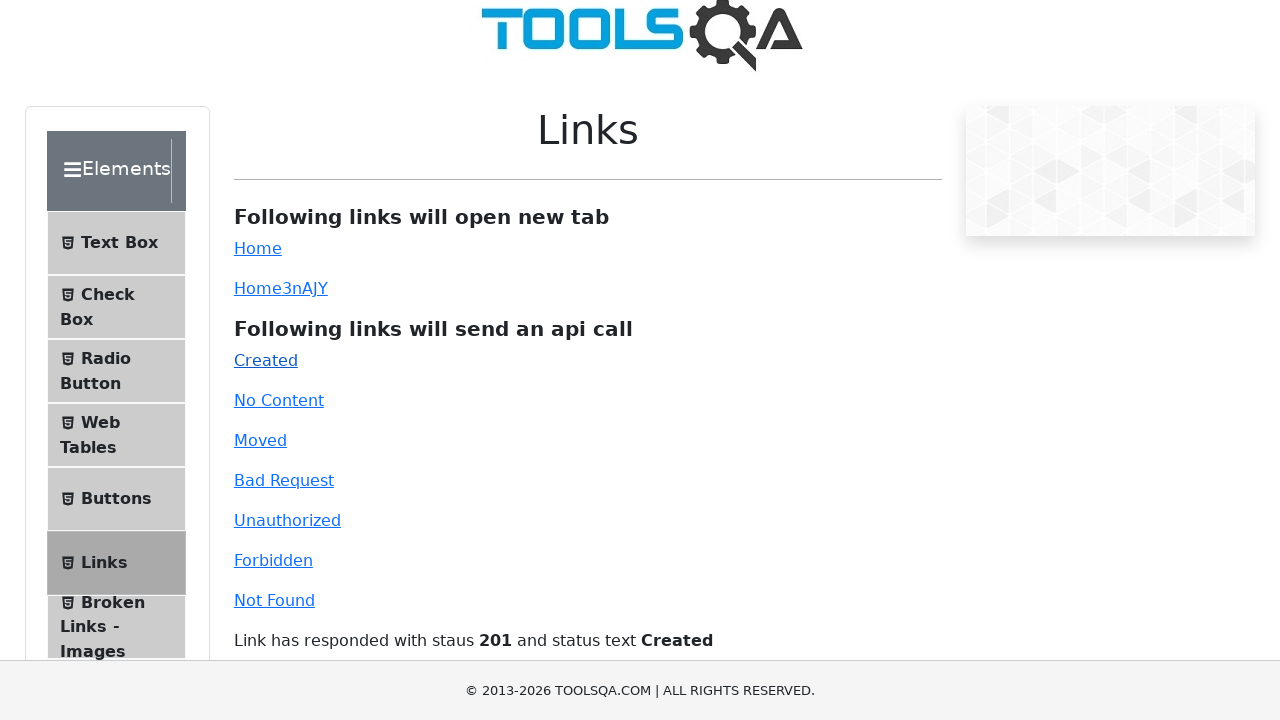